Tests the add/remove elements functionality by clicking "Add Element" button to create a Delete button, verifying it appears, then clicking Delete to remove it, and verifying it's no longer displayed.

Starting URL: https://practice.cydeo.com/add_remove_elements/

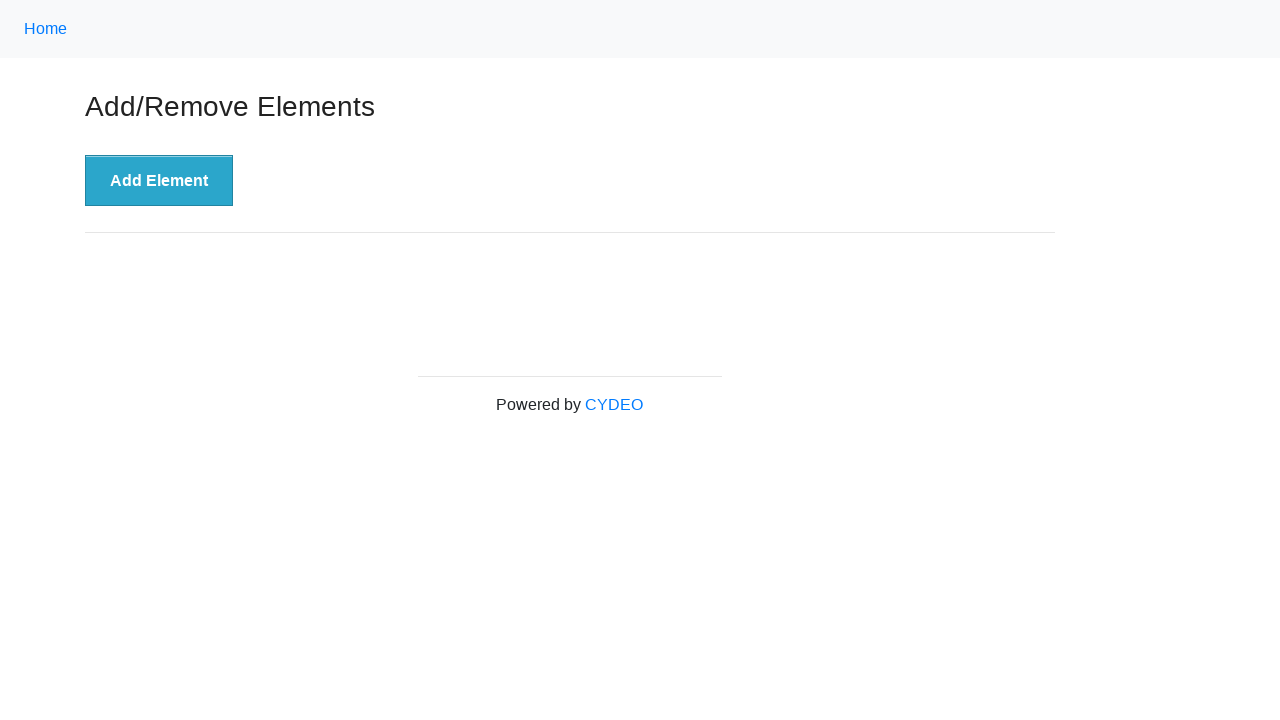

Navigated to add/remove elements practice page
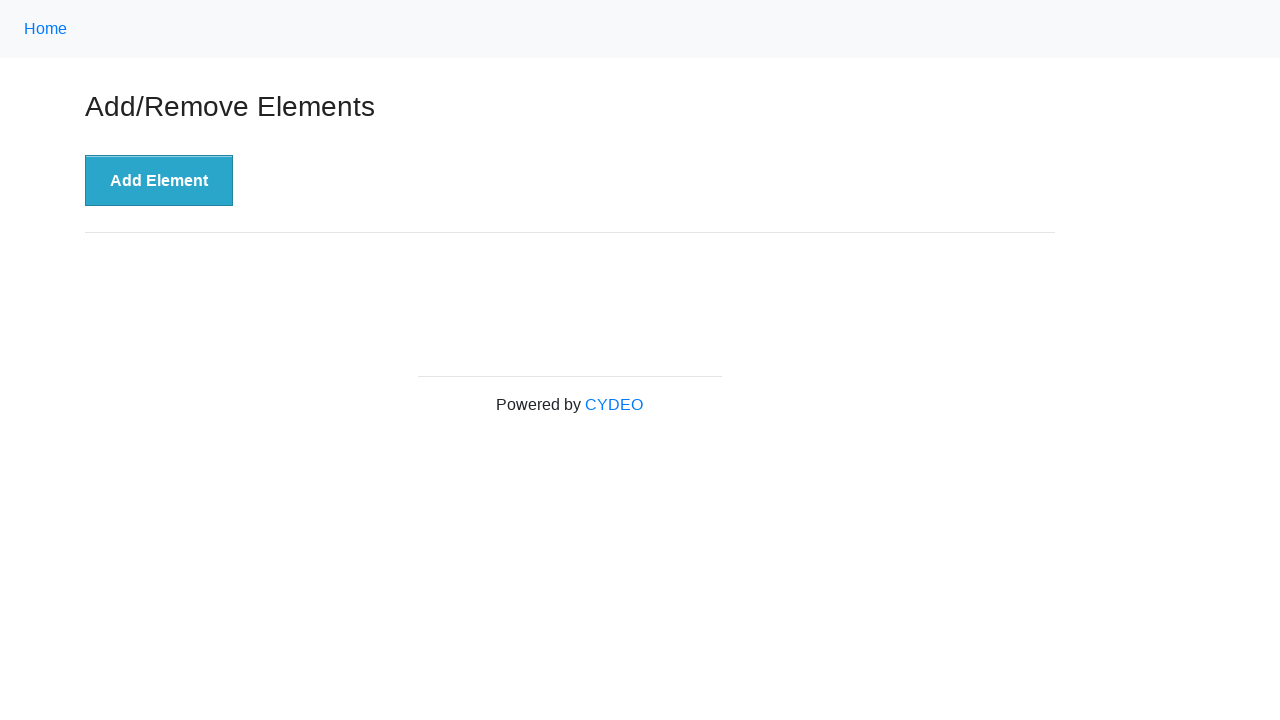

Clicked 'Add Element' button to create a Delete button at (159, 181) on xpath=//button[text()='Add Element']
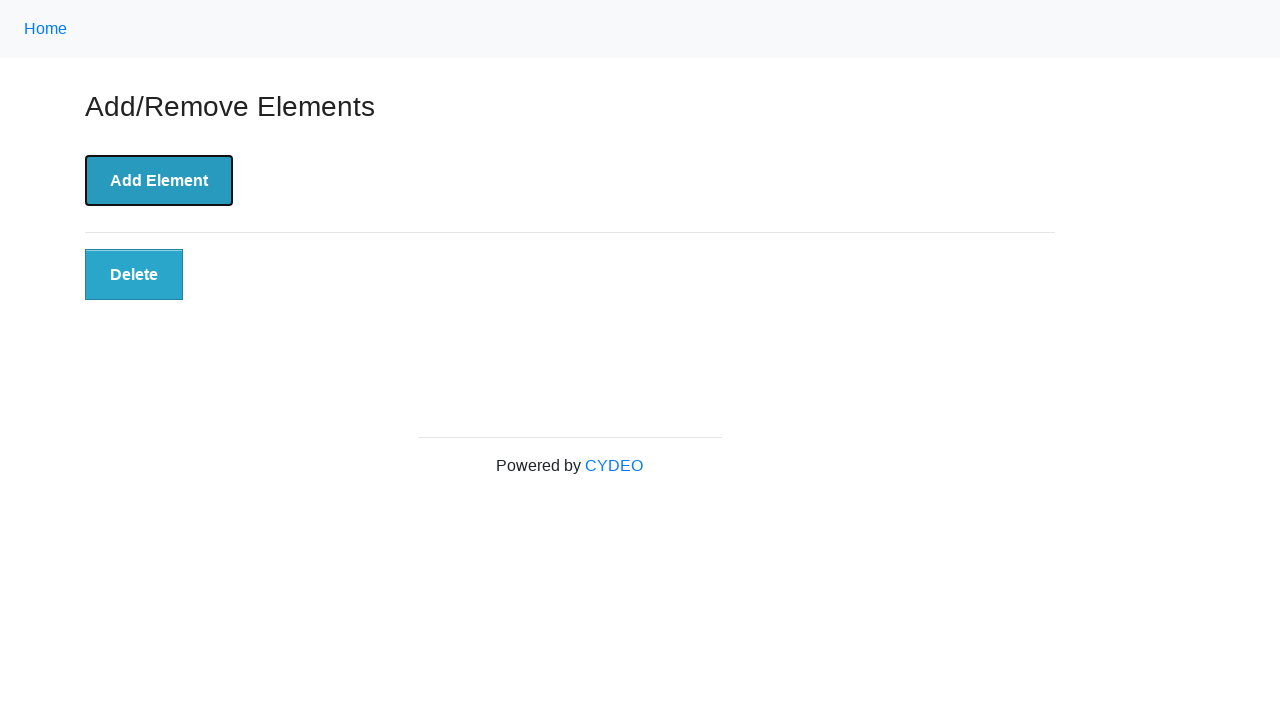

Delete button appeared and is visible
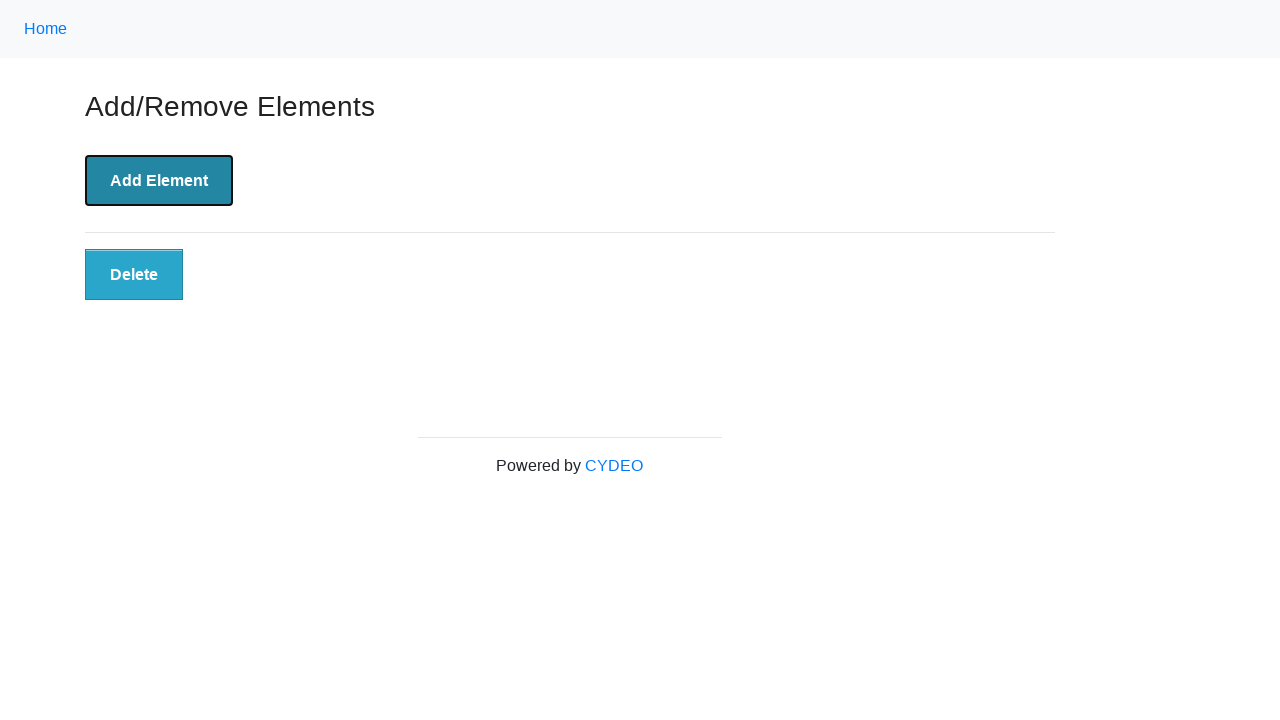

Clicked the Delete button to remove the element at (134, 275) on xpath=//button[@onclick='deleteElement()']
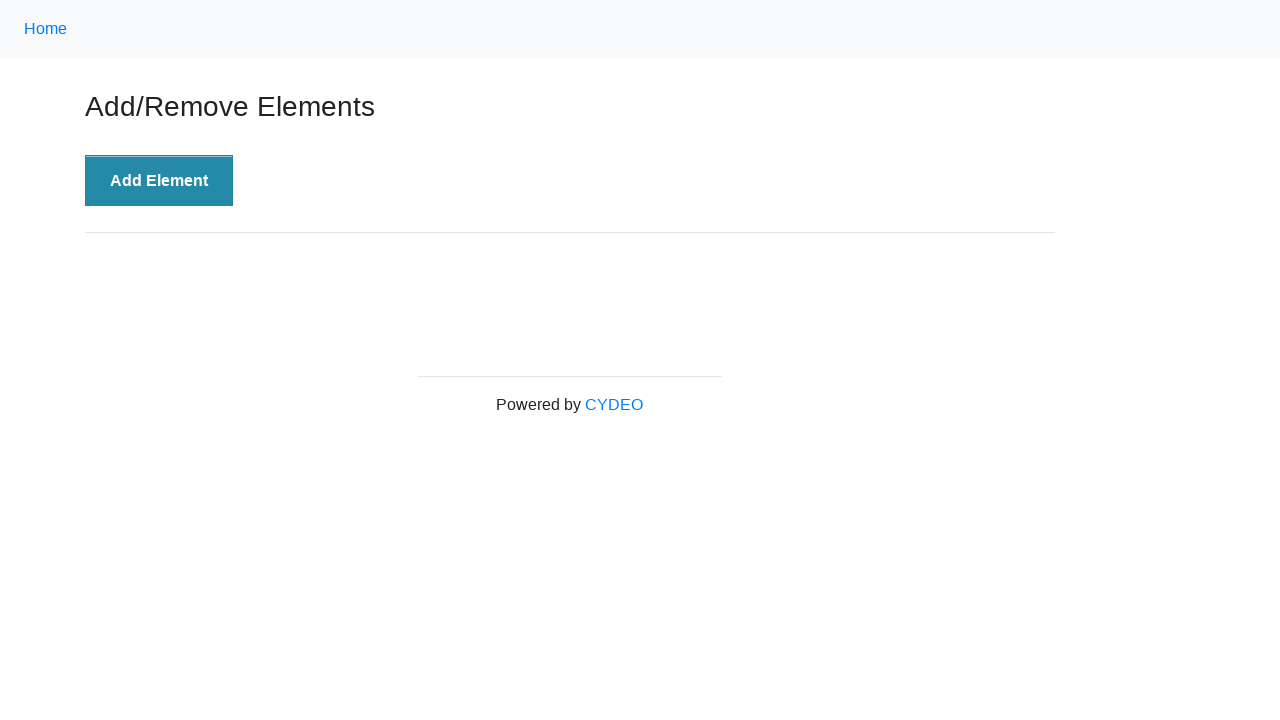

Verified Delete button is no longer displayed
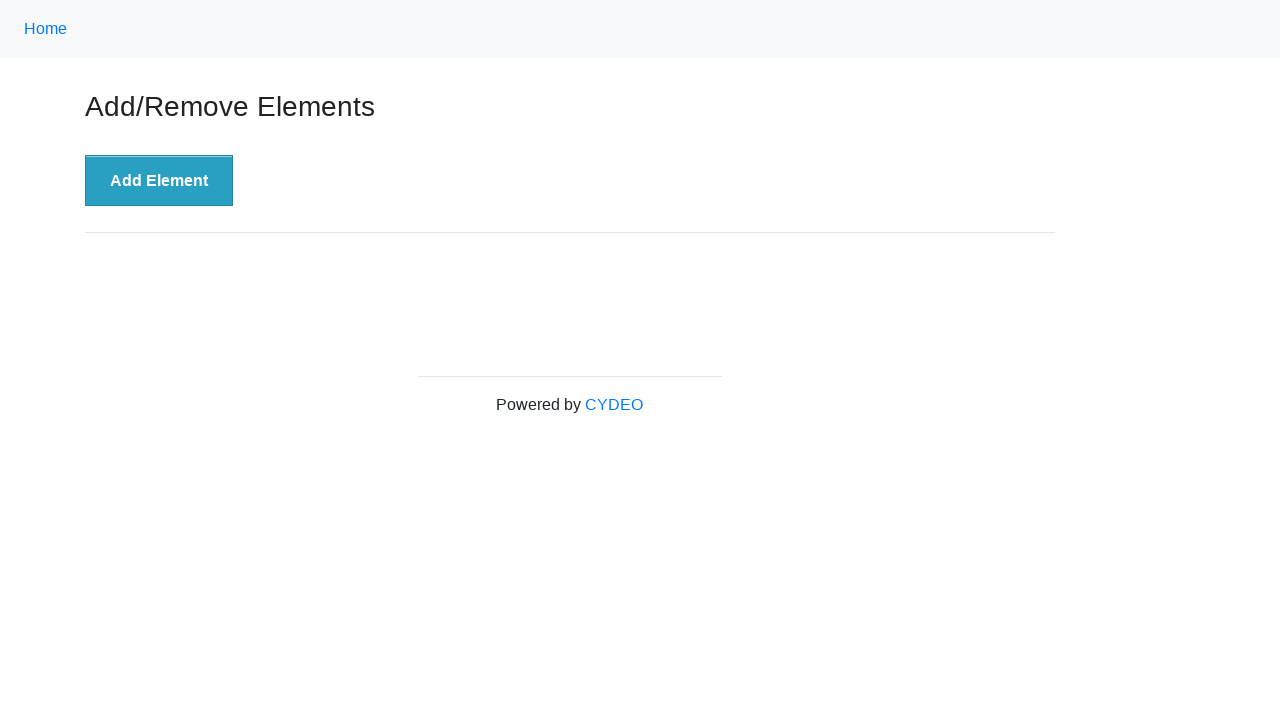

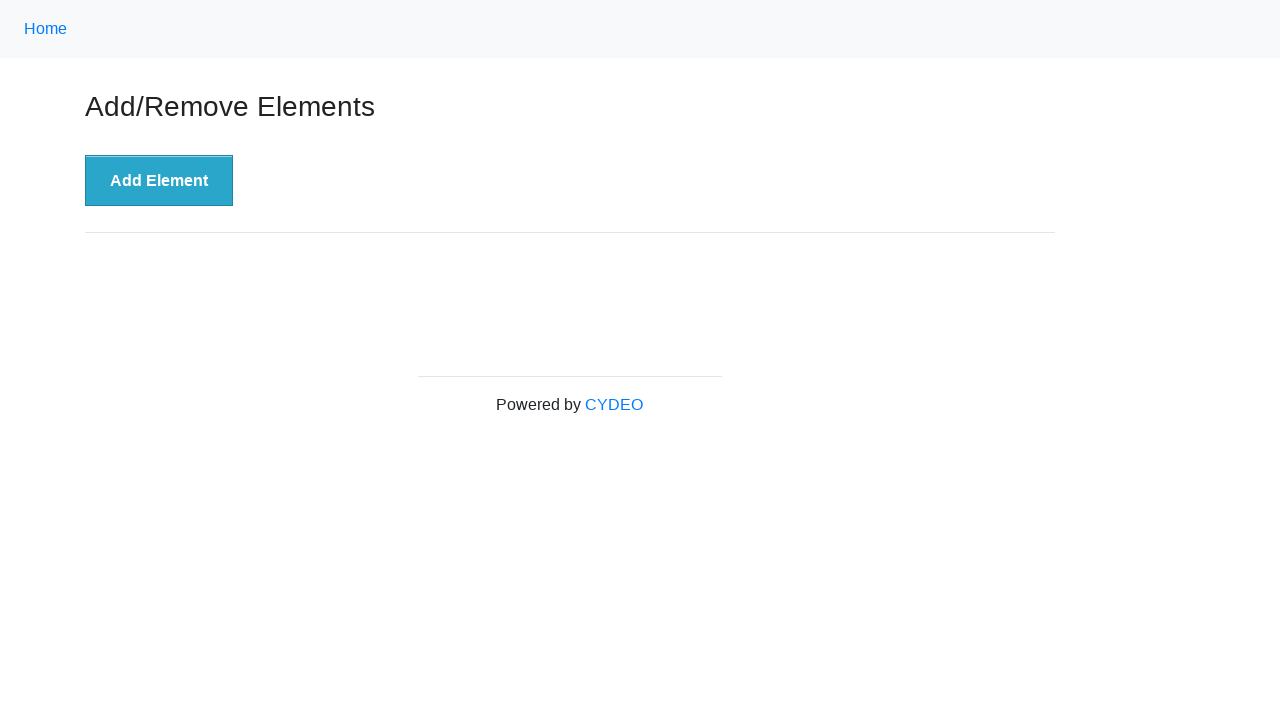